Tests tooltip functionality by hovering over a button and text field to verify tooltips appear correctly

Starting URL: https://demoqa.com/tool-tips

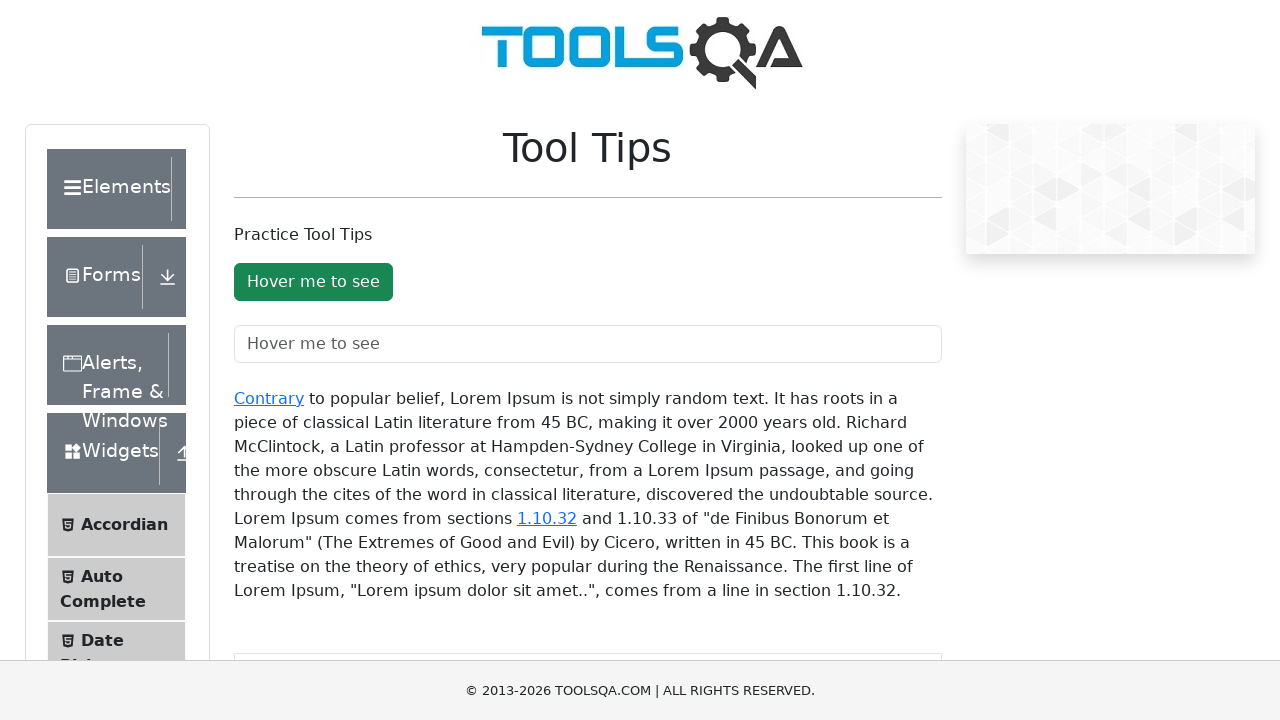

Hovered over button to trigger tooltip at (313, 282) on #toolTipButton
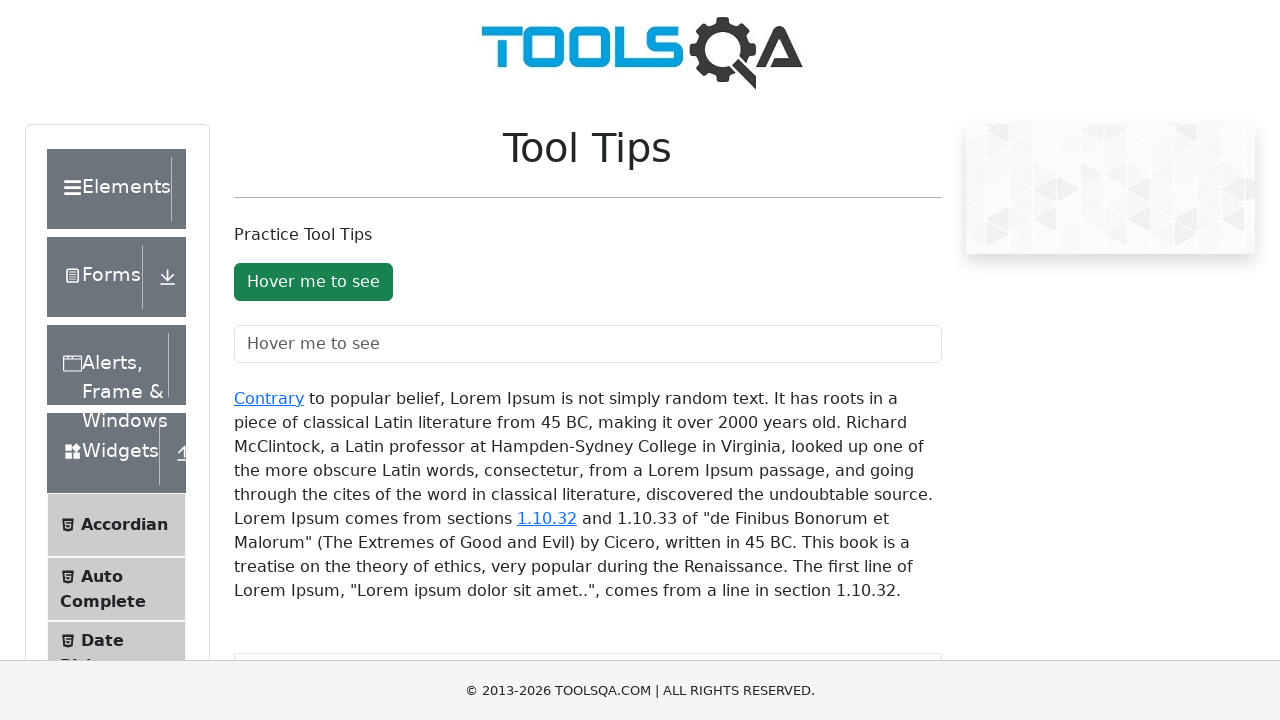

Waited for button tooltip to appear
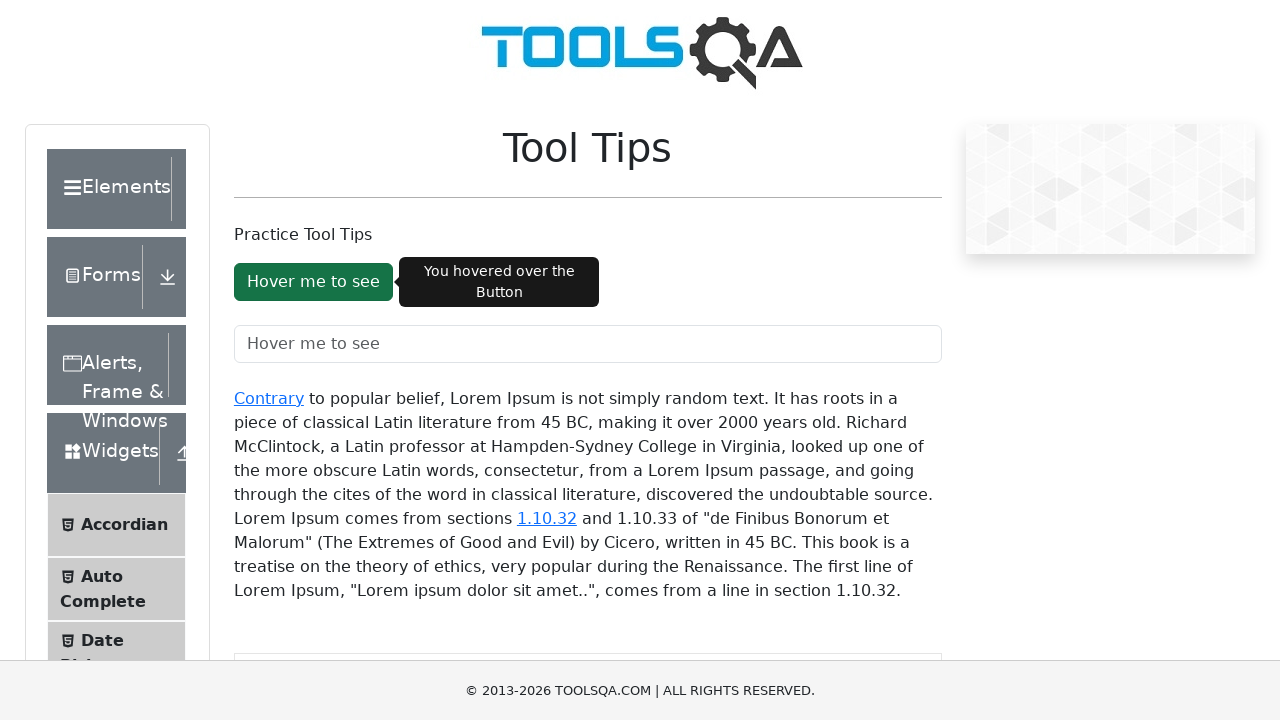

Verified button tooltip appears with correct aria-describedby attribute
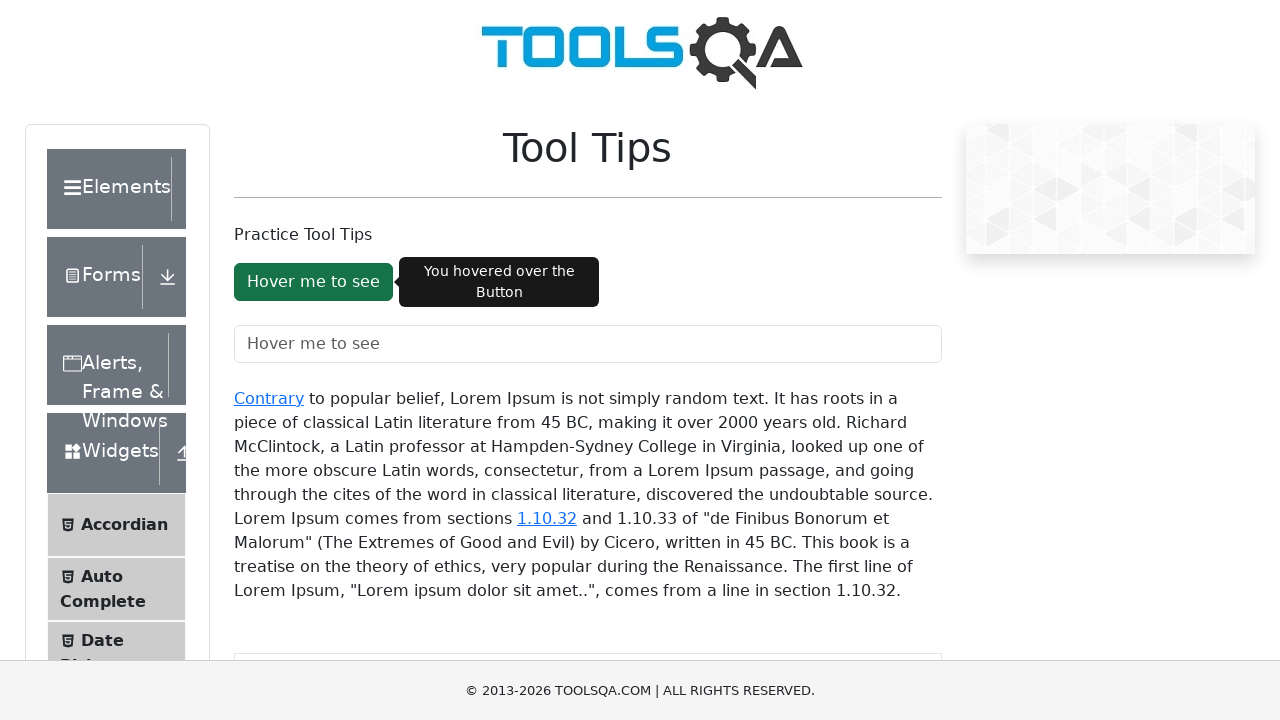

Hovered over input field to trigger tooltip at (588, 344) on #toolTipTextField
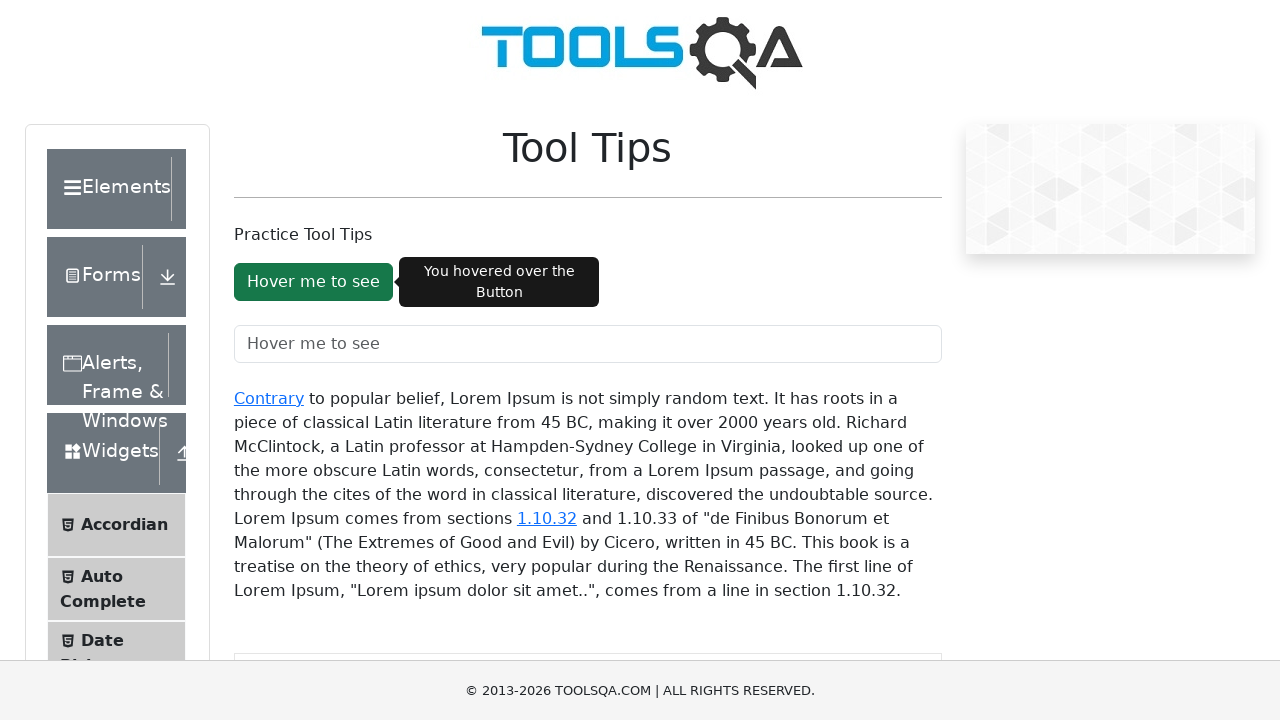

Waited for input field tooltip to appear
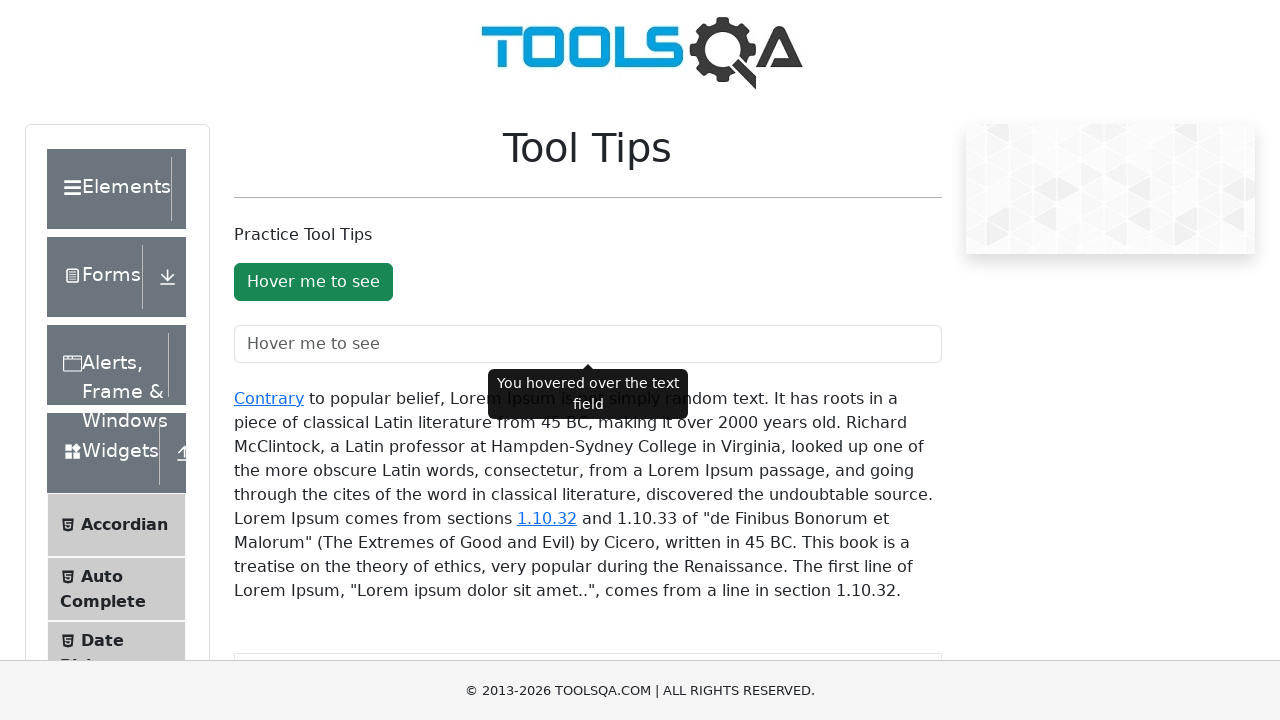

Verified input field tooltip appears with correct aria-describedby attribute
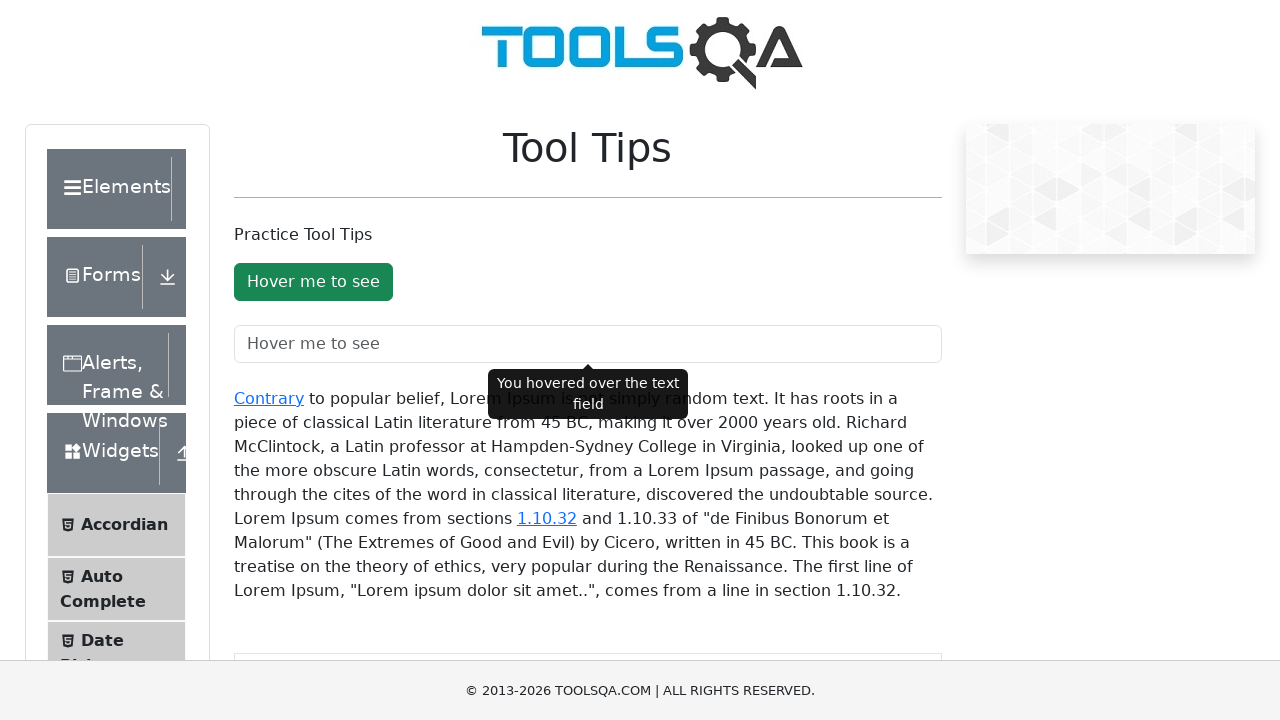

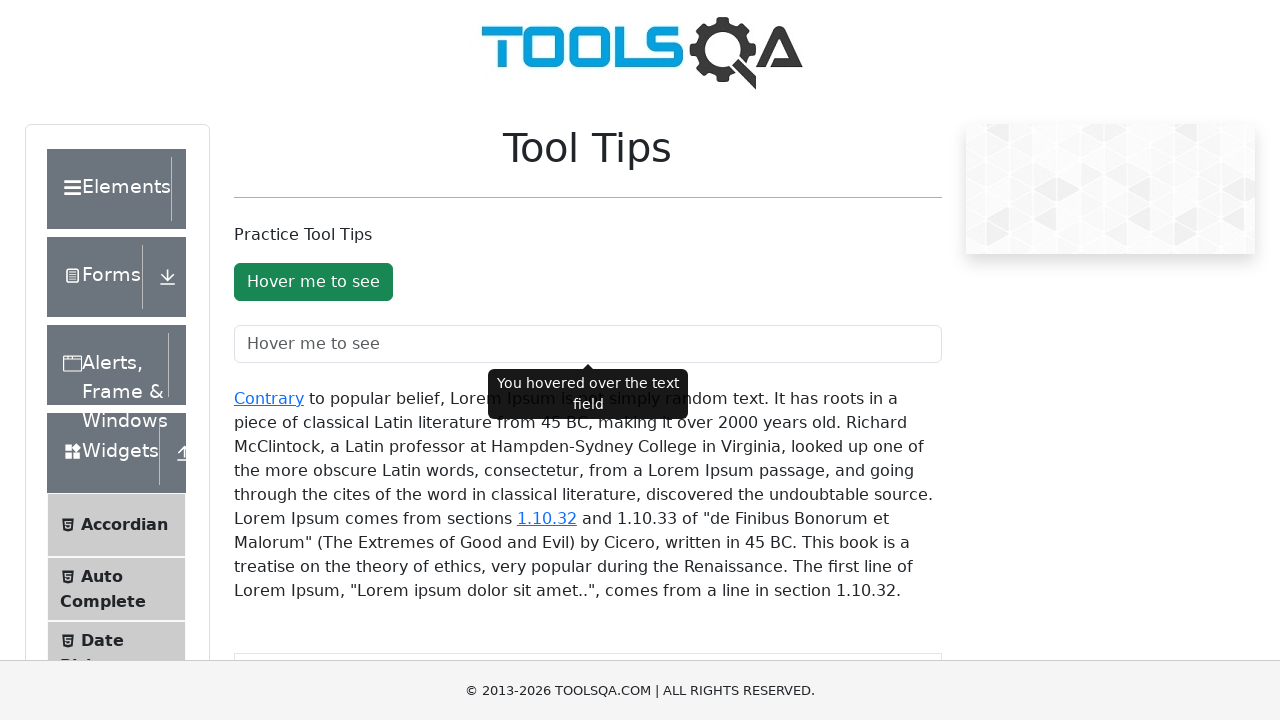